Tests drag and drop functionality on the jQuery UI demo page by dragging a source element onto a target droppable element within an iframe.

Starting URL: https://jqueryui.com/droppable/

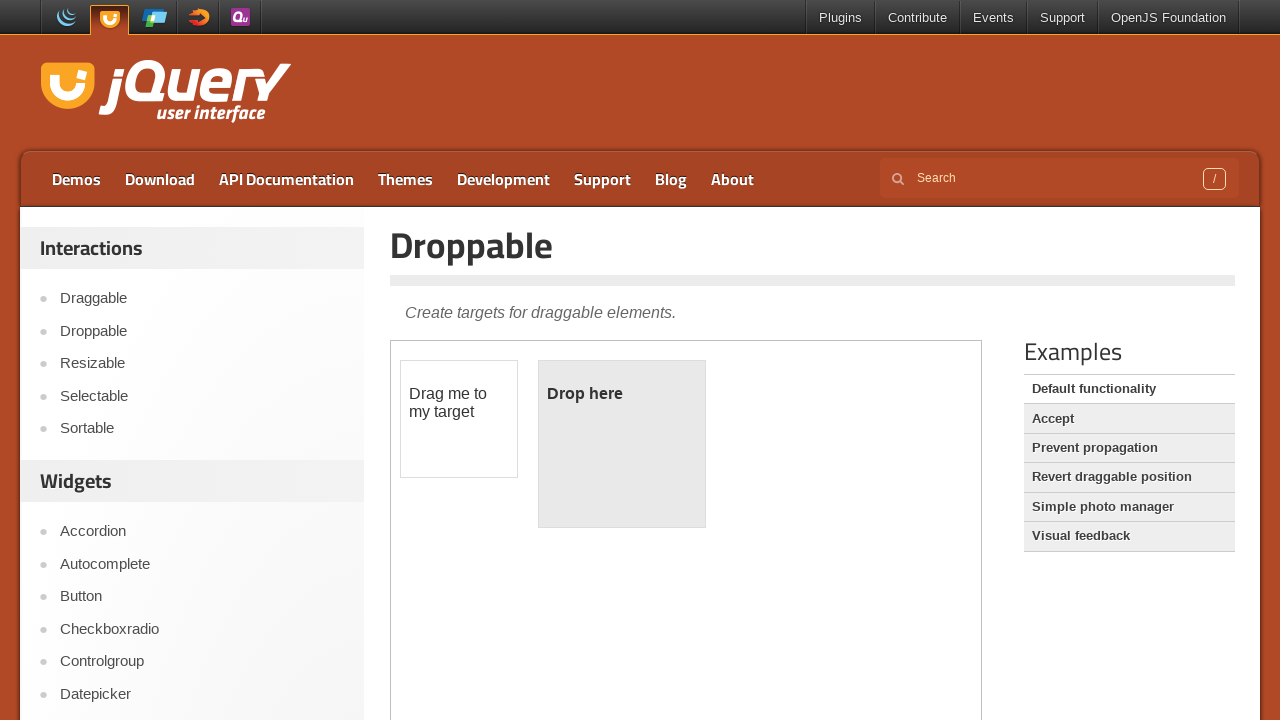

Located iframe containing drag and drop demo
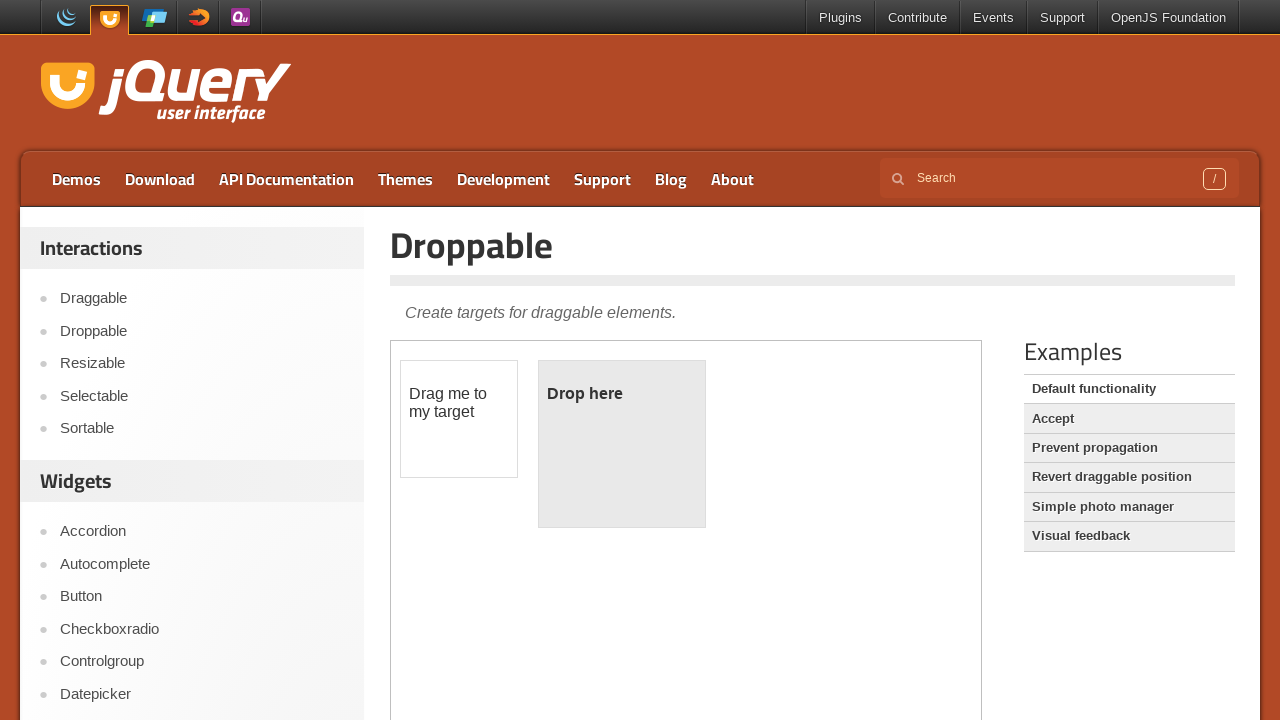

Located draggable source element
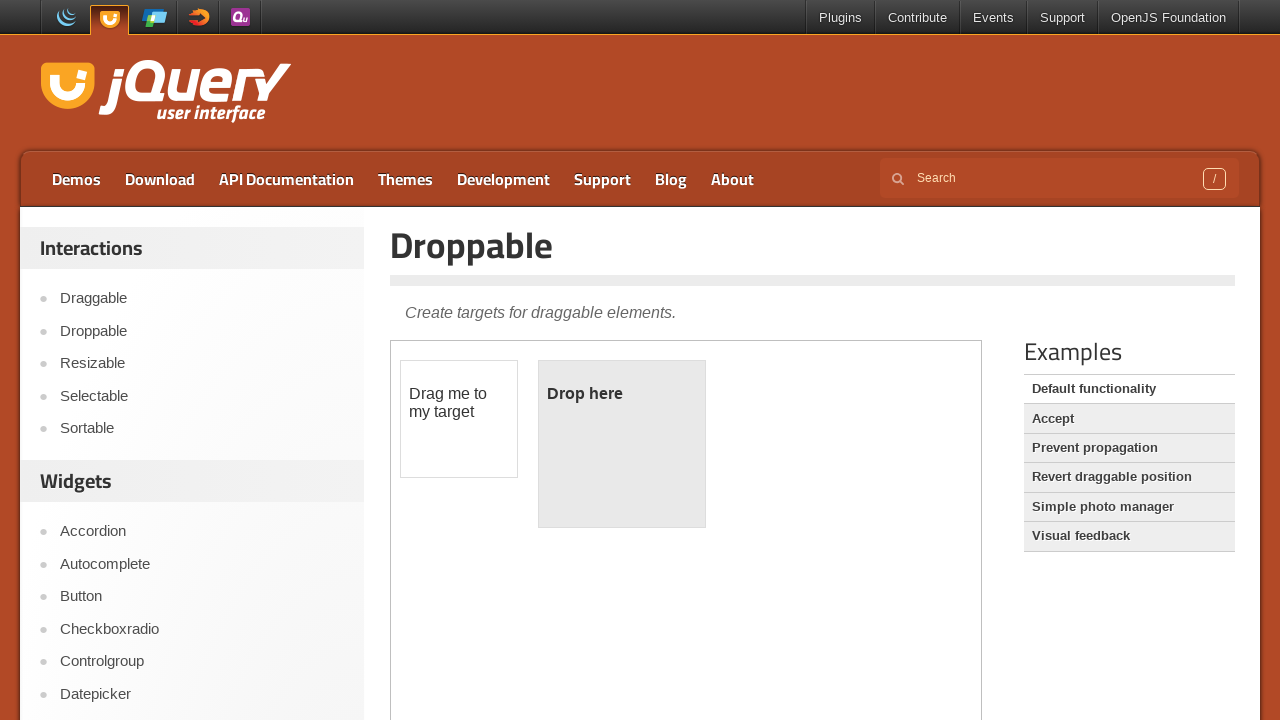

Located droppable destination element
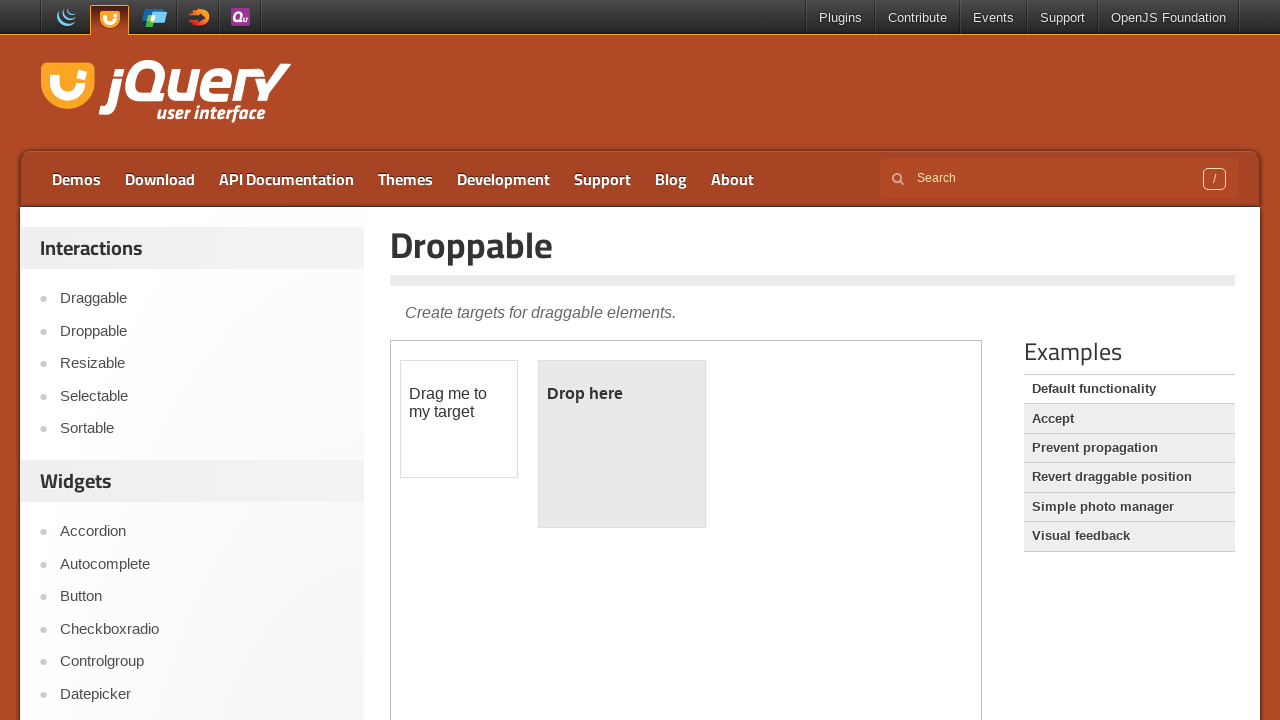

Draggable source element is visible
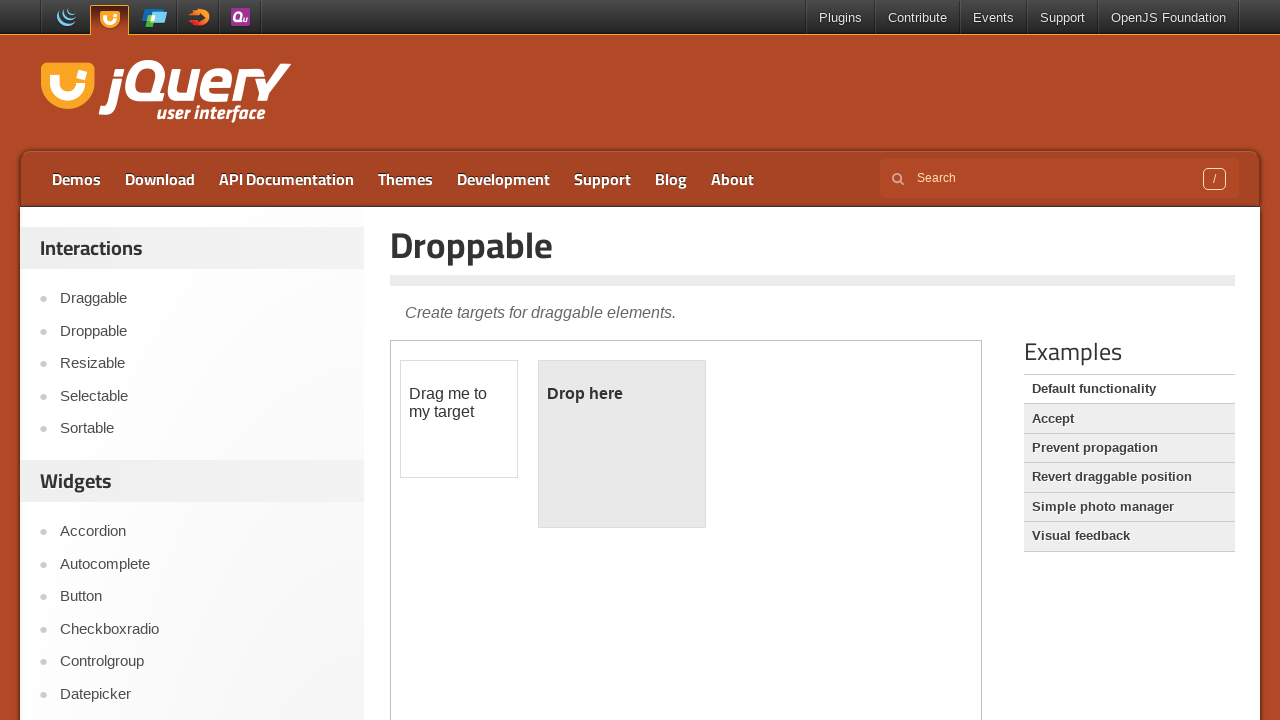

Droppable destination element is visible
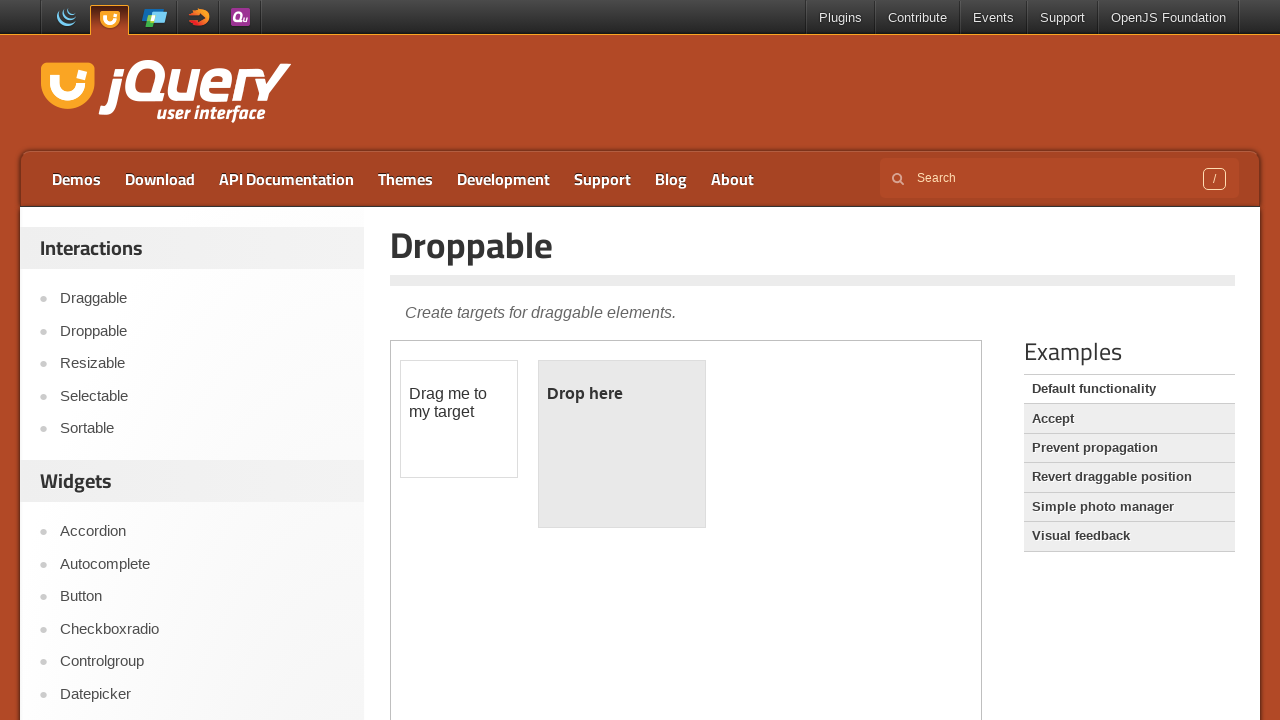

Dragged source element onto destination element at (622, 444)
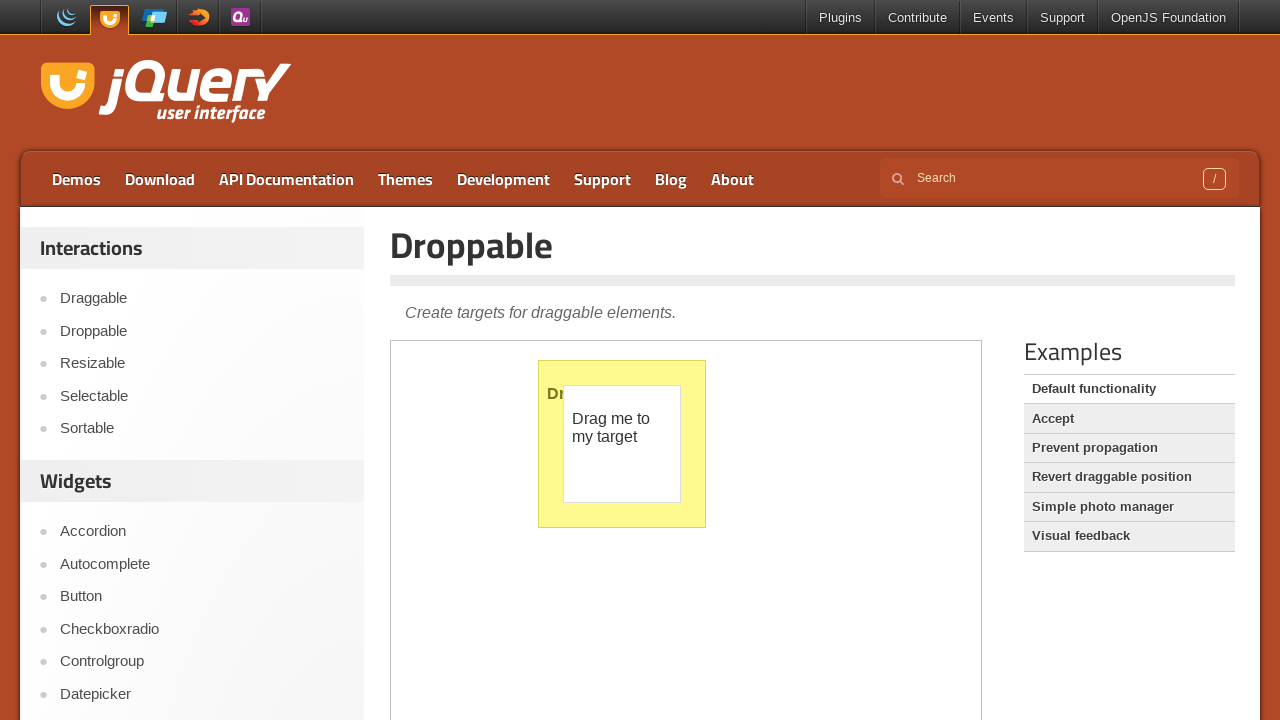

Verified drop was successful - destination element shows 'Dropped' text
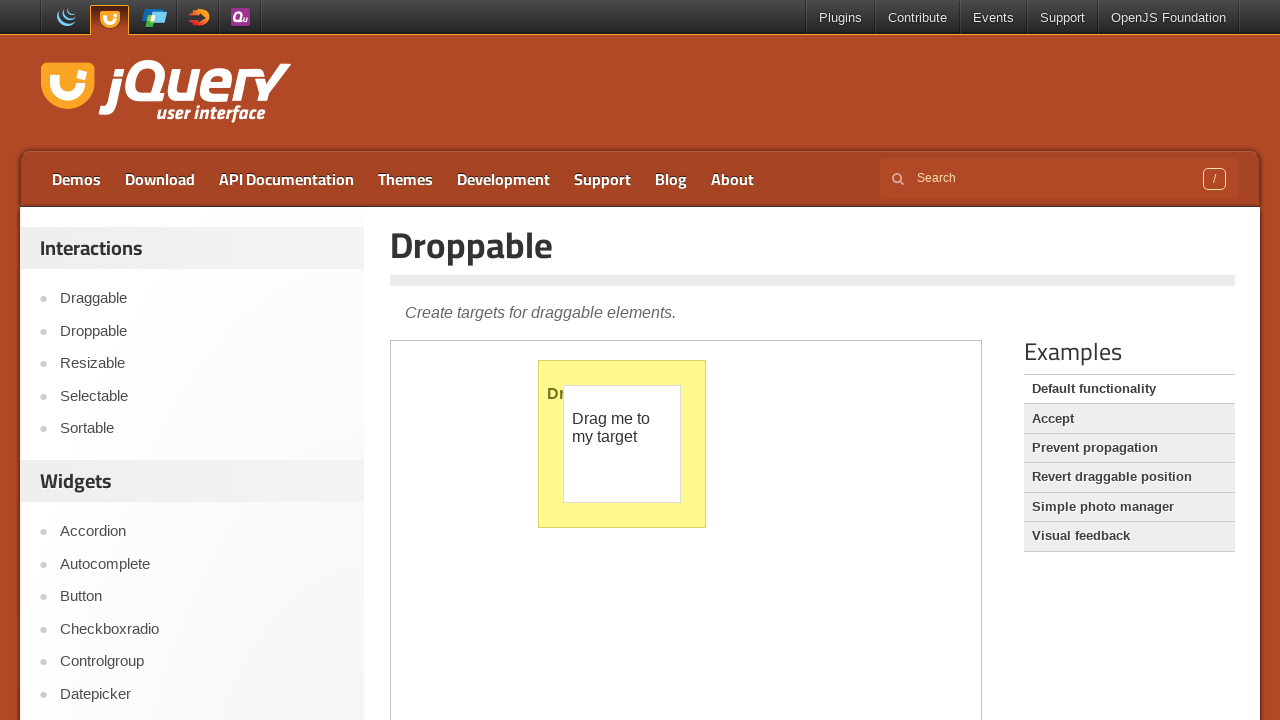

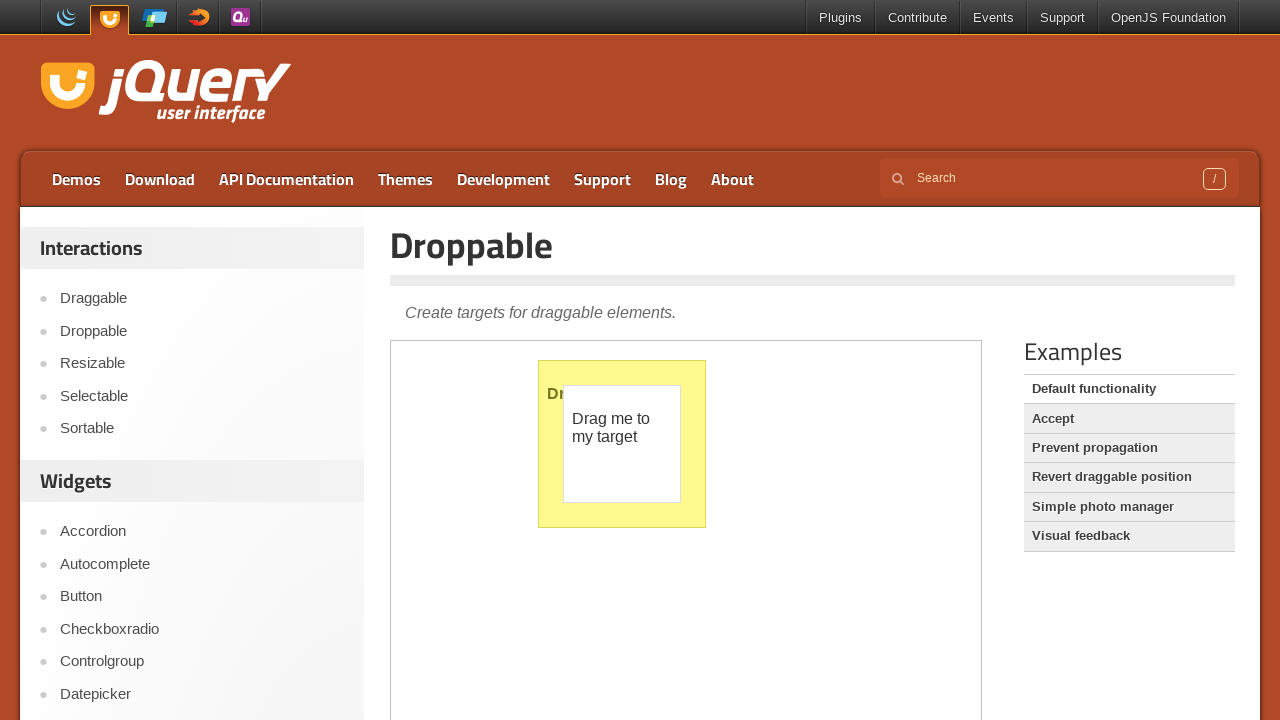